Tests A/B test opt-out by adding the opt-out cookie on the main page before navigating to the A/B test page, then verifies the opt-out is active.

Starting URL: http://the-internet.herokuapp.com

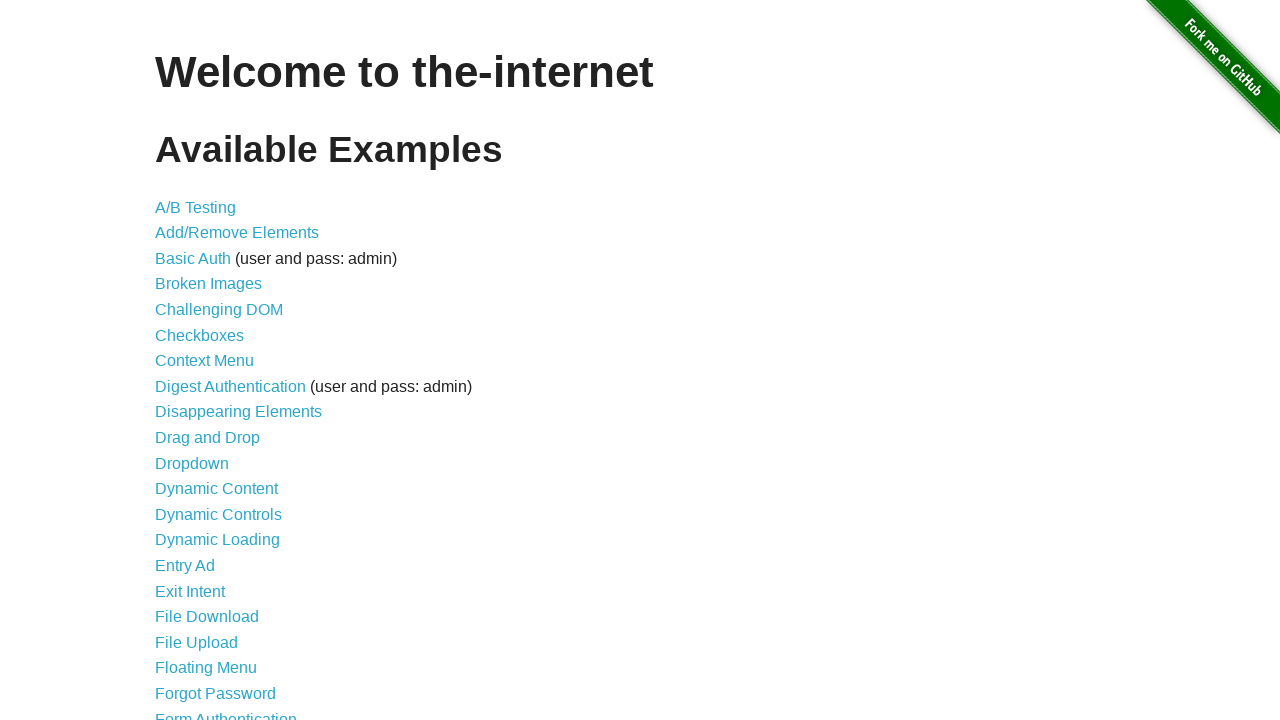

Added optimizelyOptOut cookie to the context
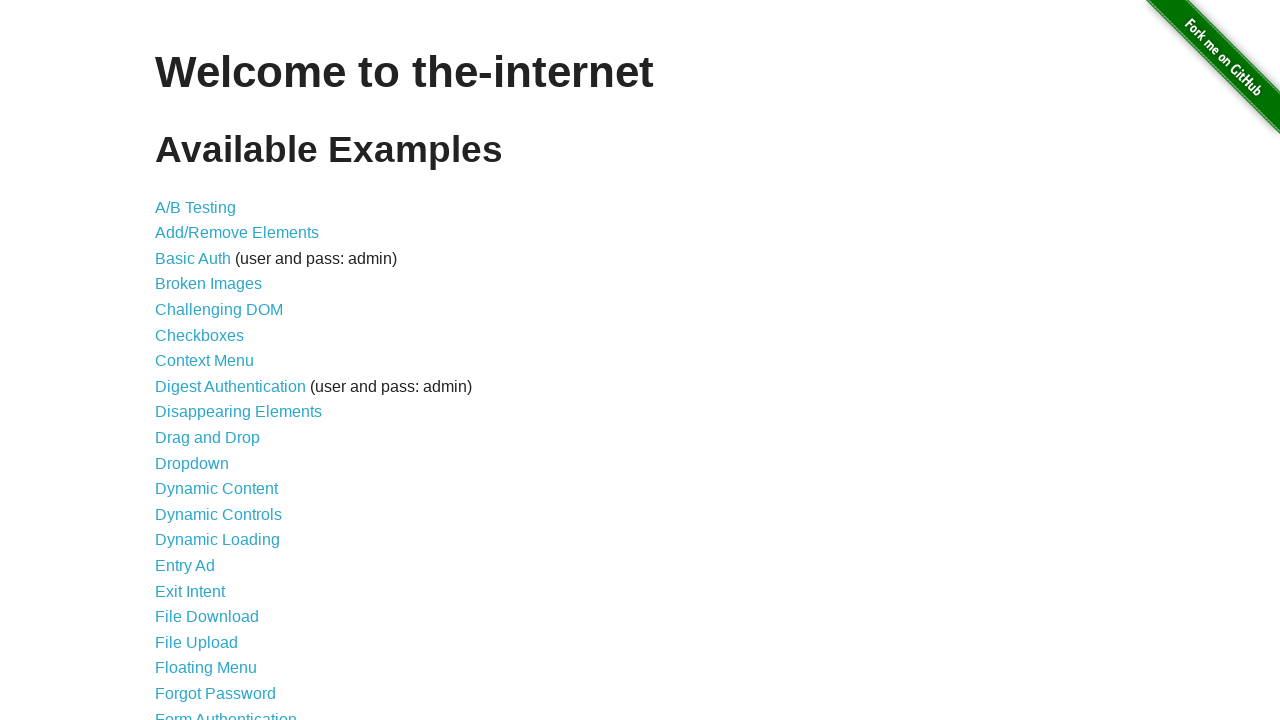

Navigated to A/B test page at /abtest
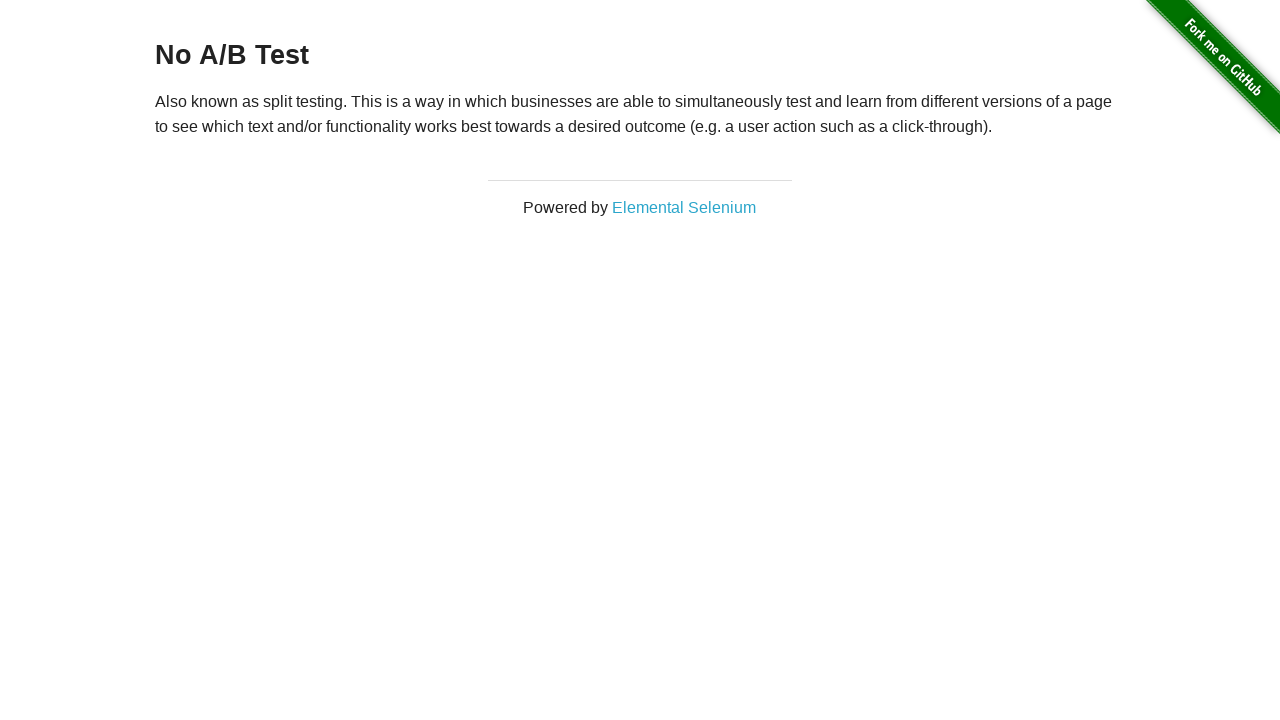

Retrieved heading text from h3 element
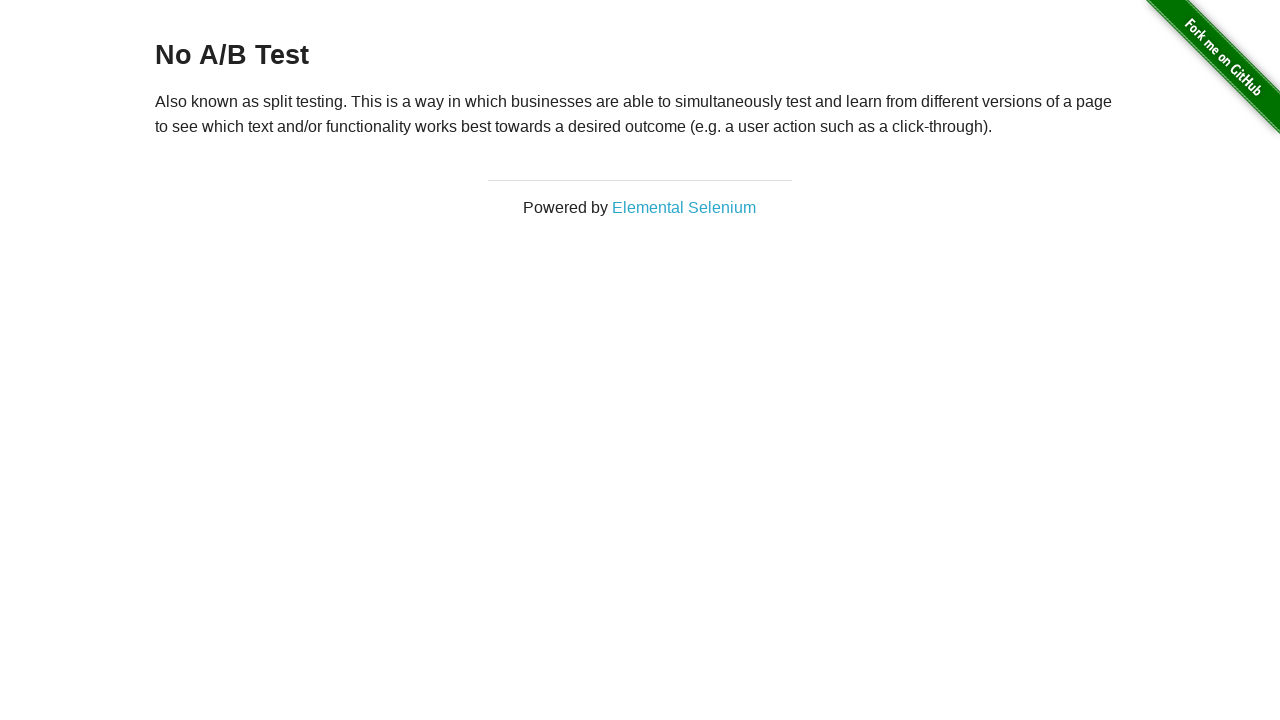

Verified heading text is 'No A/B Test' confirming opt-out is active
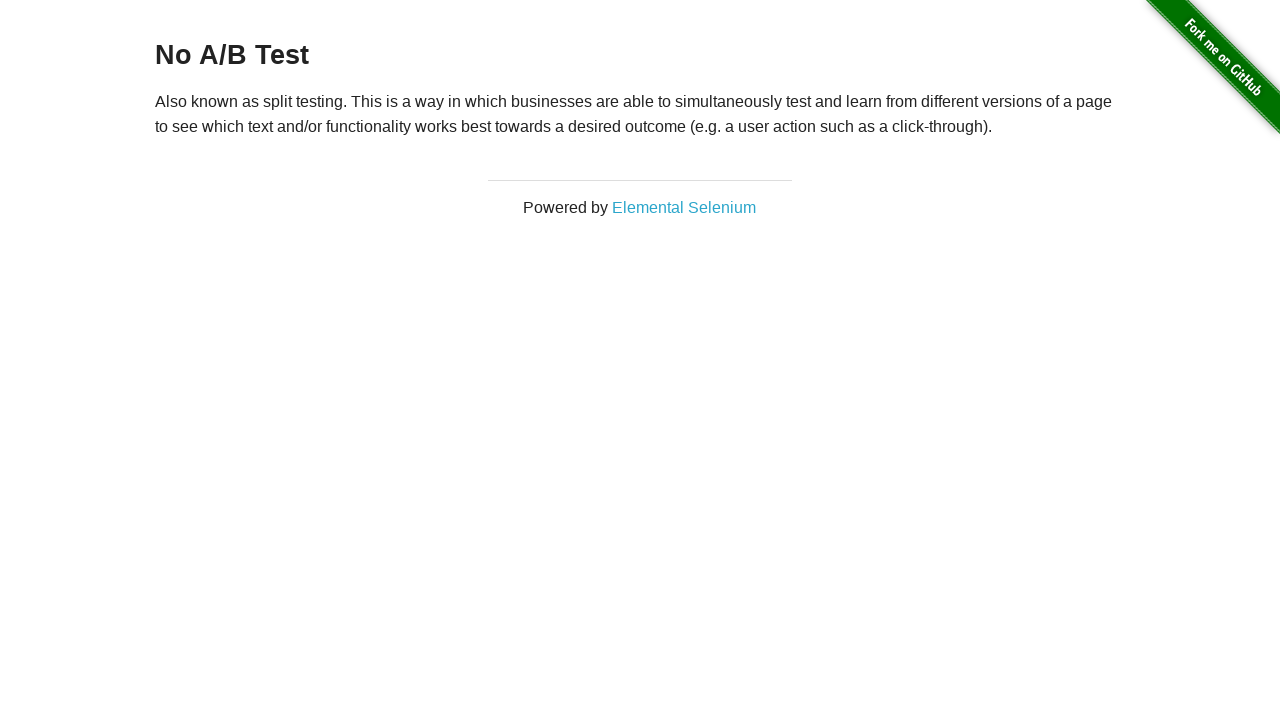

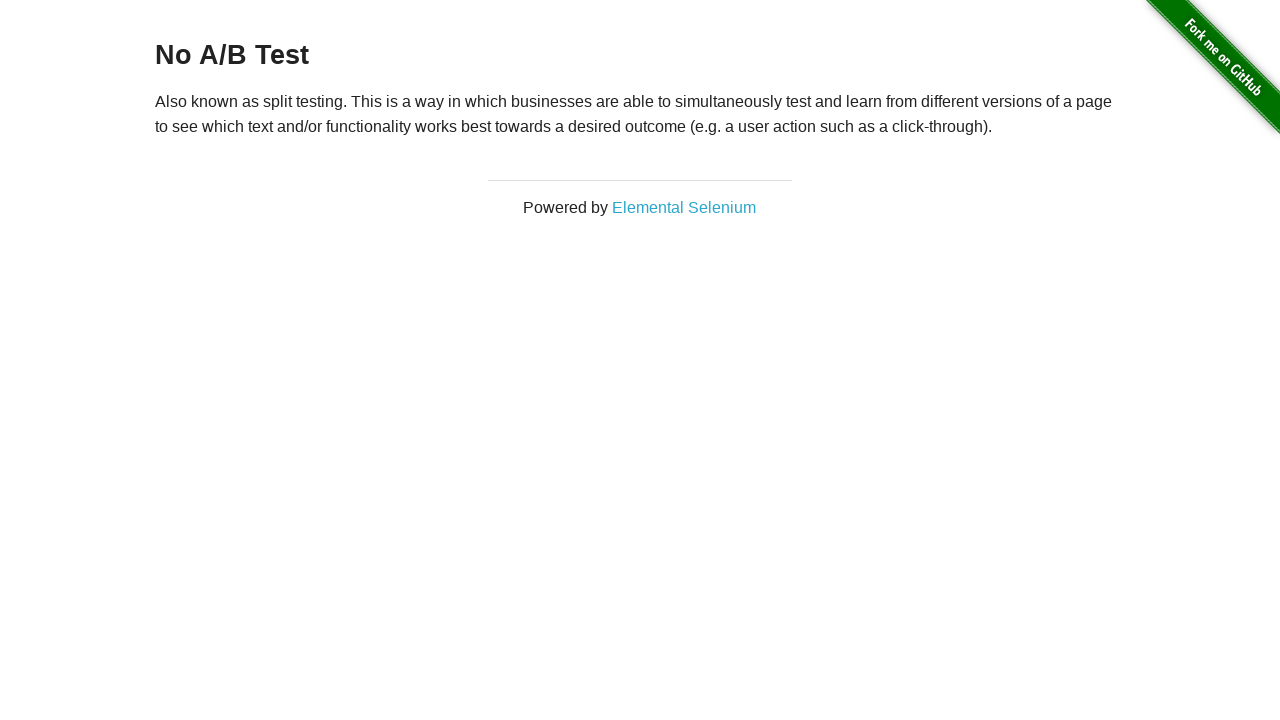